Navigates to QA Click Academy website and retrieves the page title and current URL

Starting URL: http://www.qaclickacademy.com

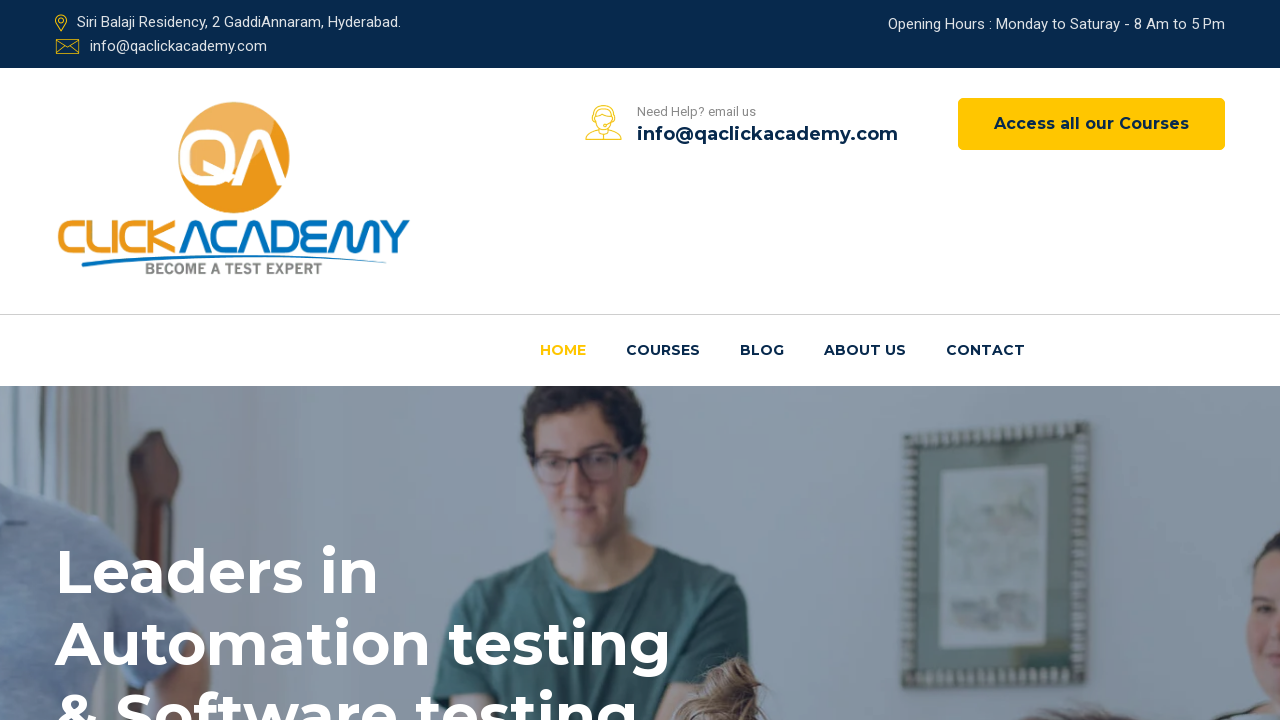

Navigated to QA Click Academy website
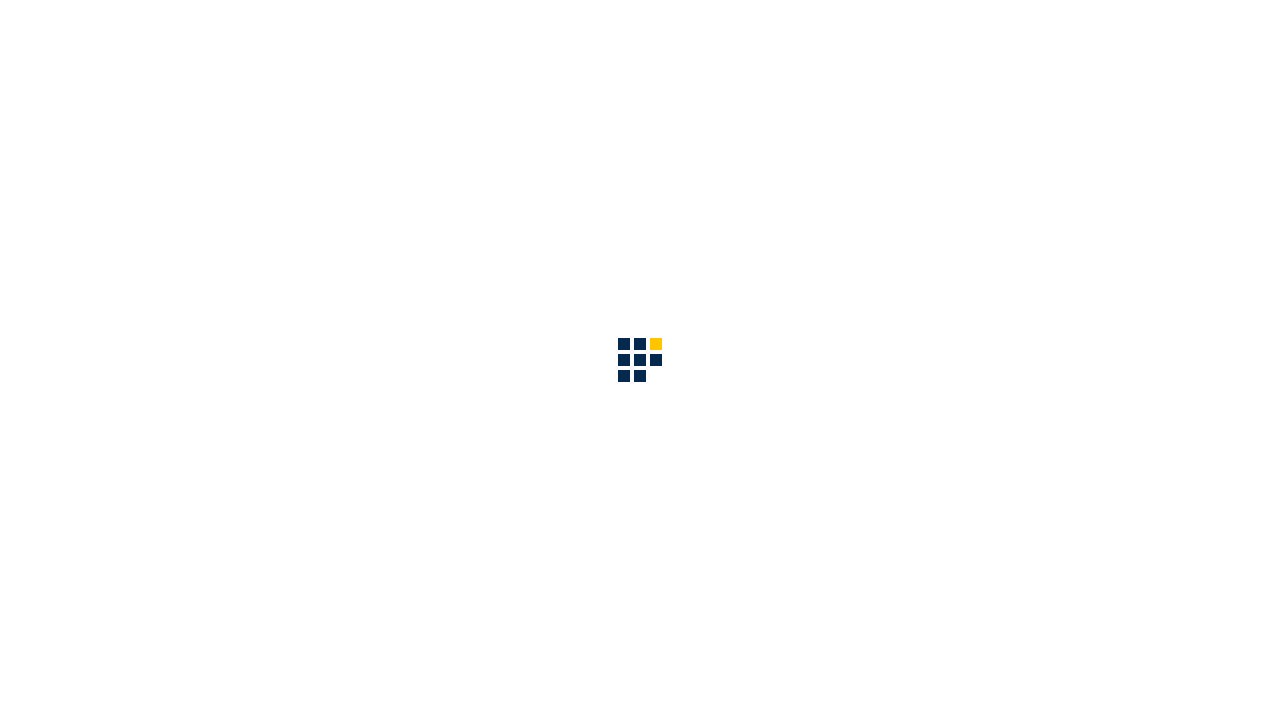

Retrieved page title: QAClick Academy - A Testing Academy to Learn, Earn and Shine
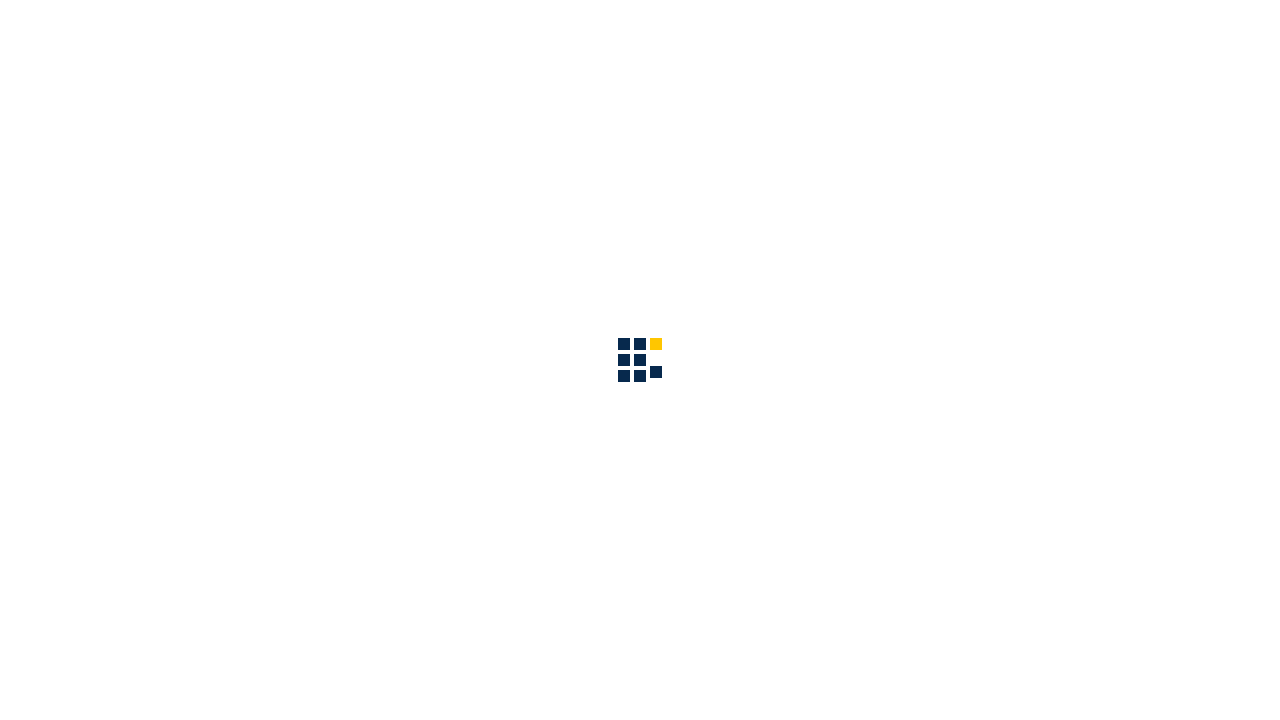

Retrieved current URL: https://www.qaclickacademy.com/
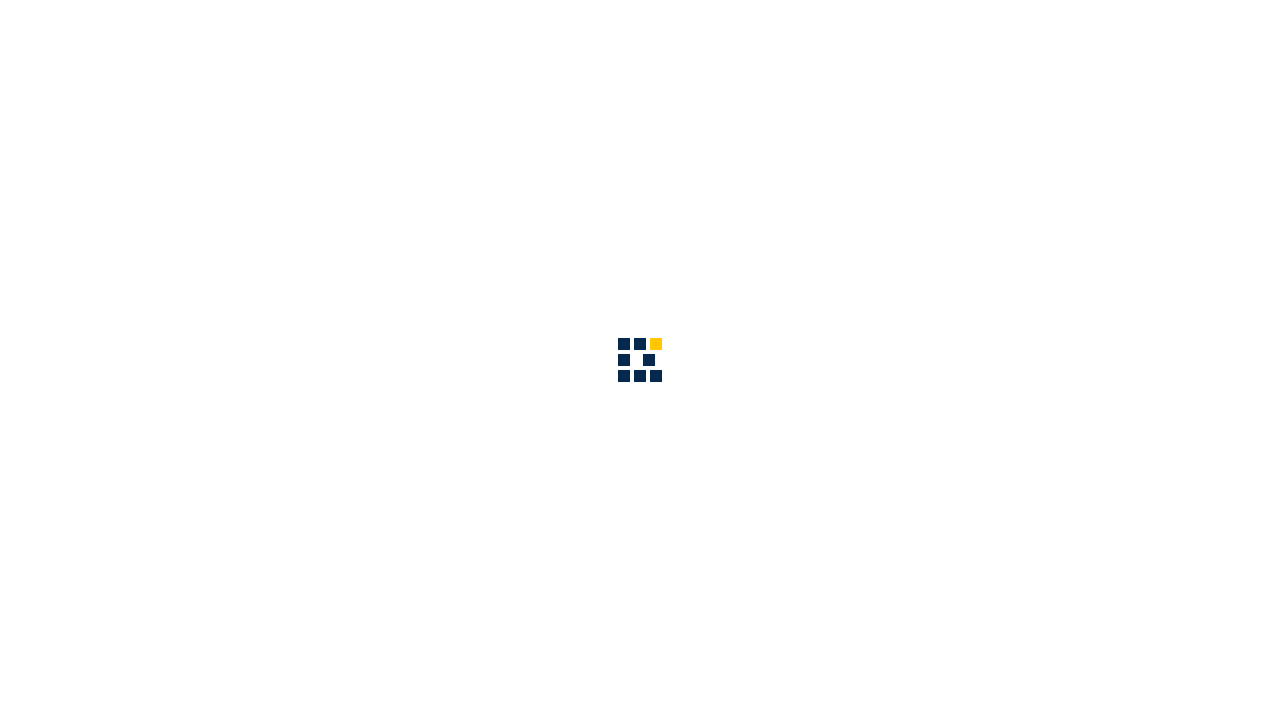

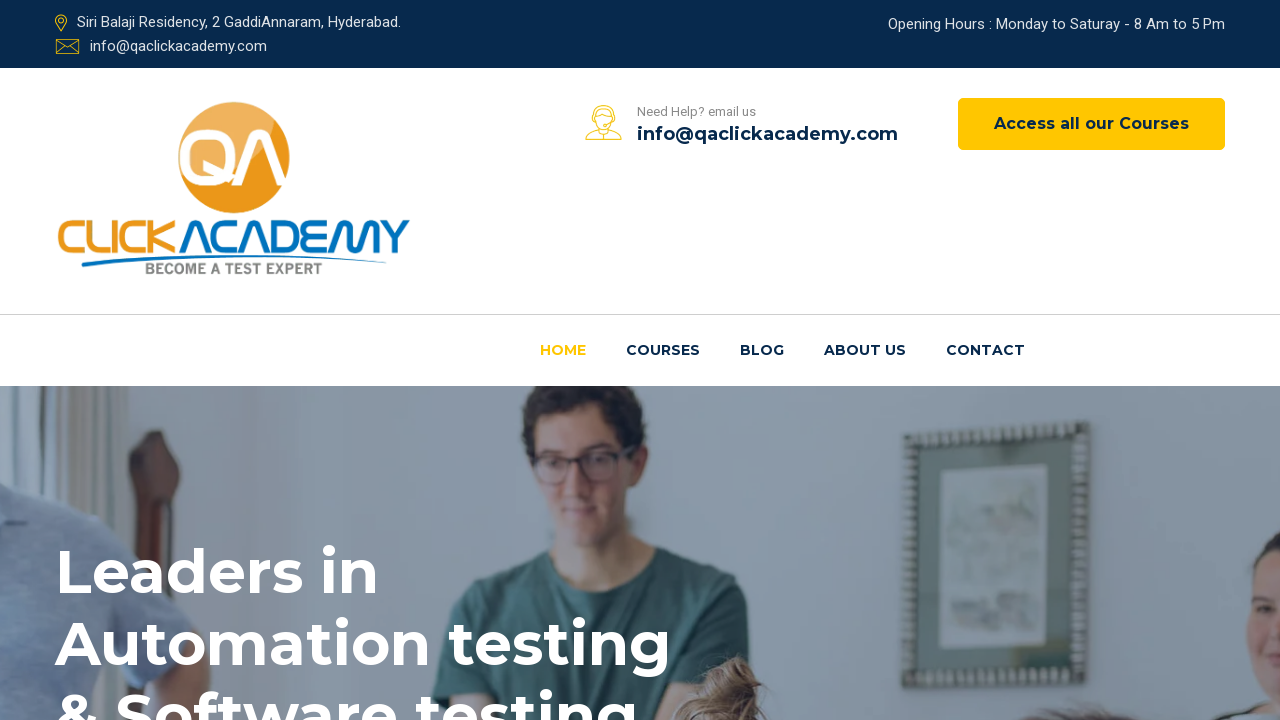